Tests table sorting functionality by clicking on a column header and verifying that the data becomes sorted alphabetically.

Starting URL: https://rahulshettyacademy.com/seleniumPractise/#/offers

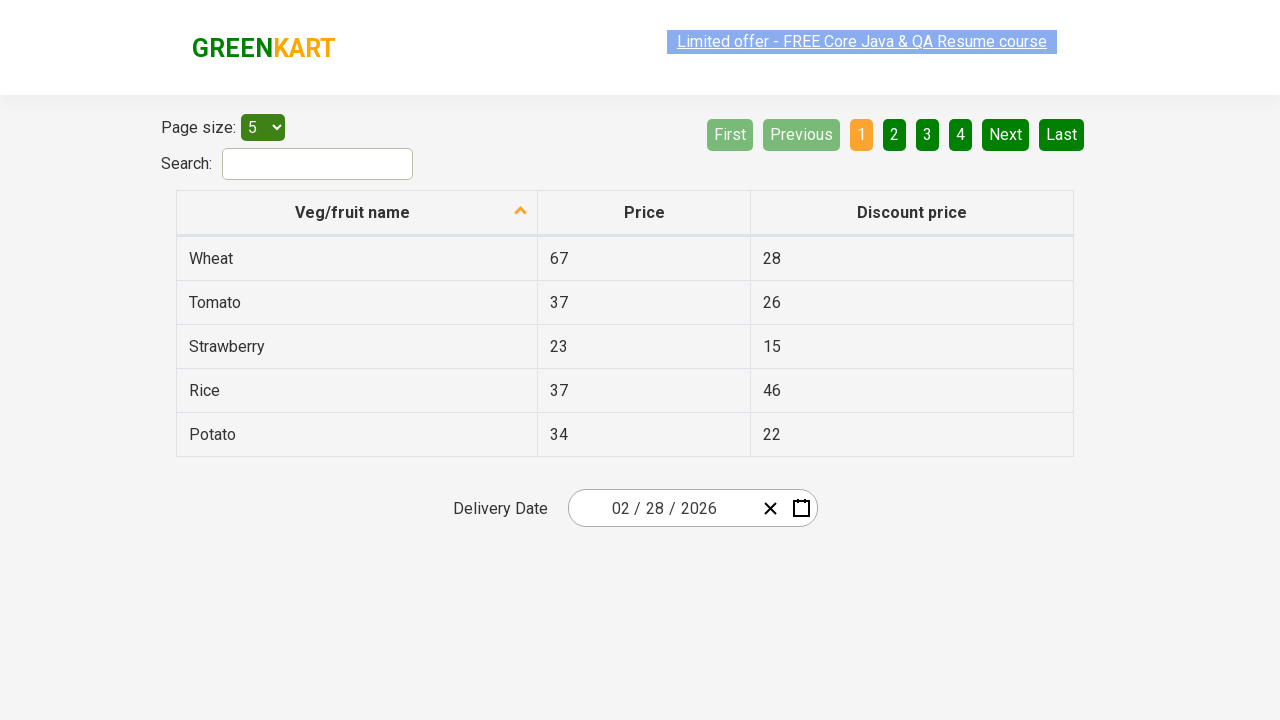

Clicked first column header to sort table at (357, 213) on xpath=//tr/th[1]
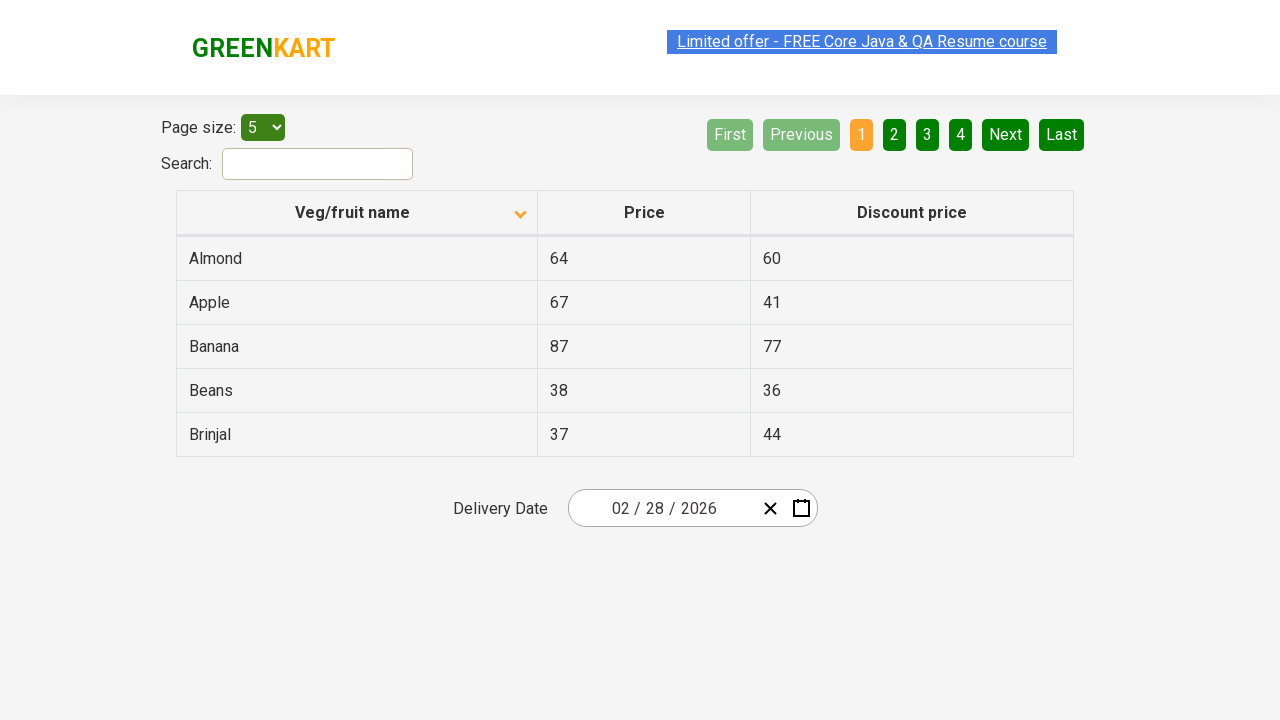

Table data loaded and first column cell is visible
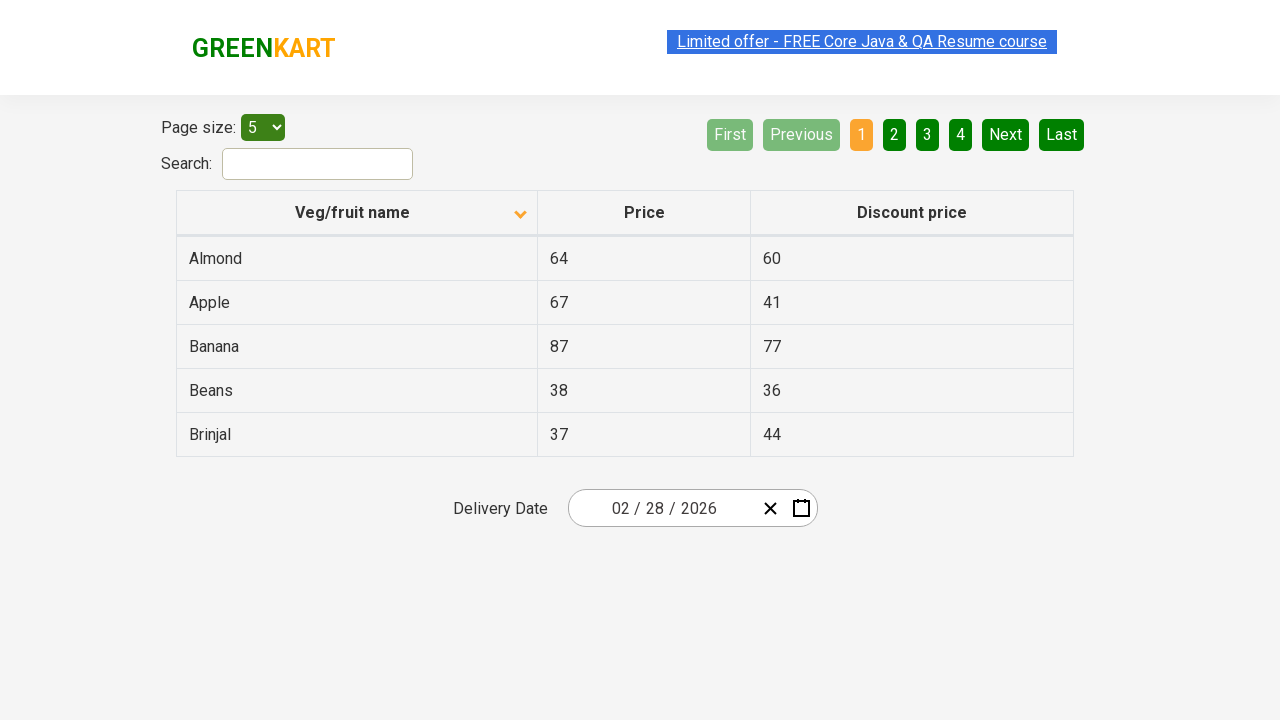

Retrieved all elements from first column
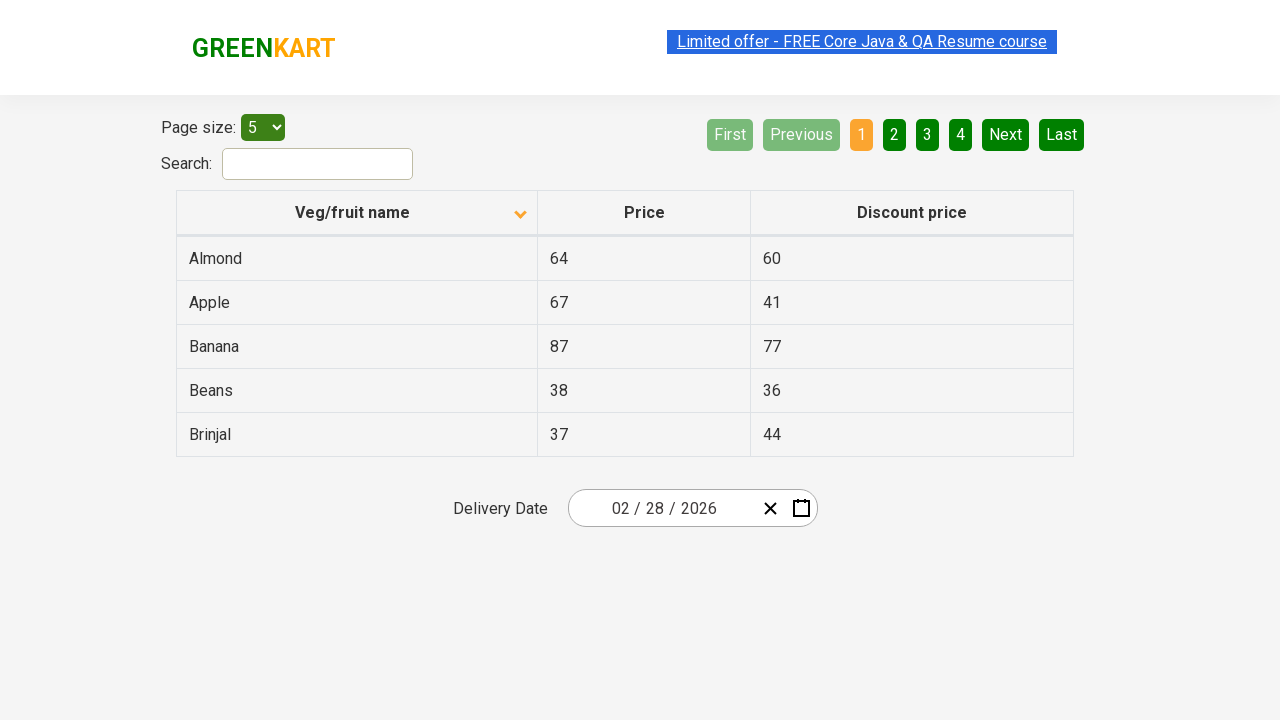

Extracted text content from all column elements into original_list
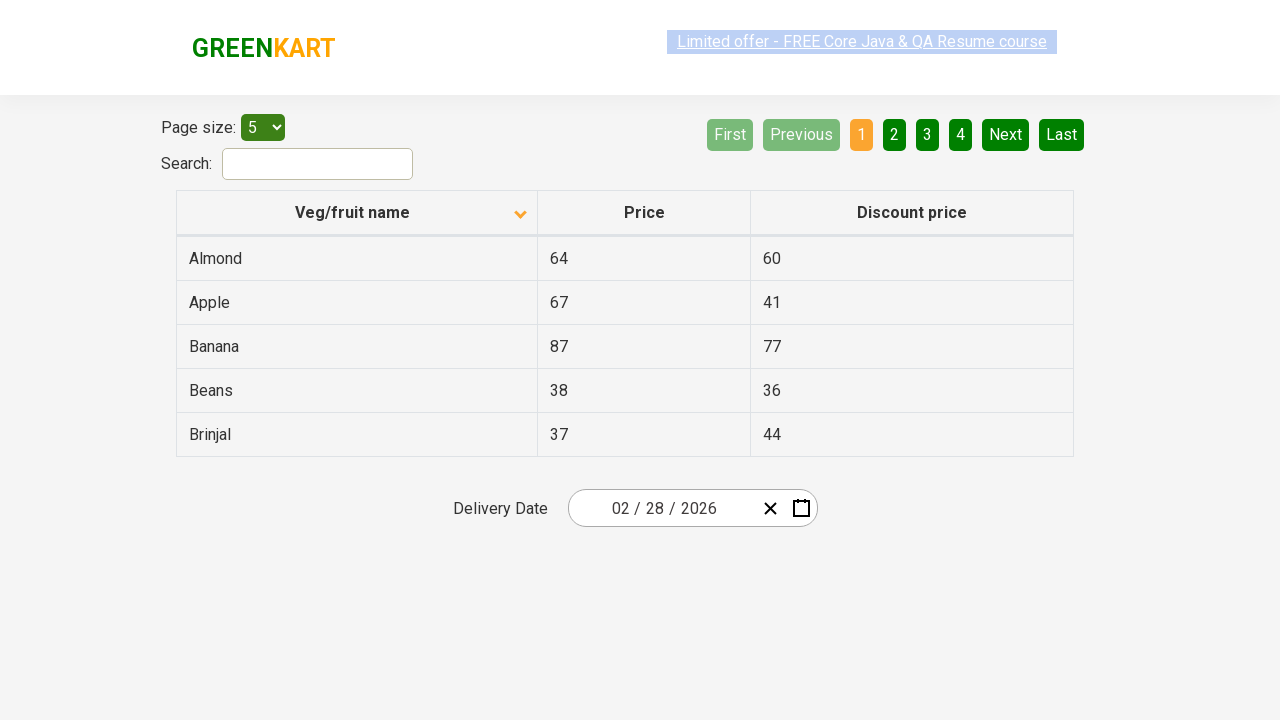

Created alphabetically sorted version of the column data
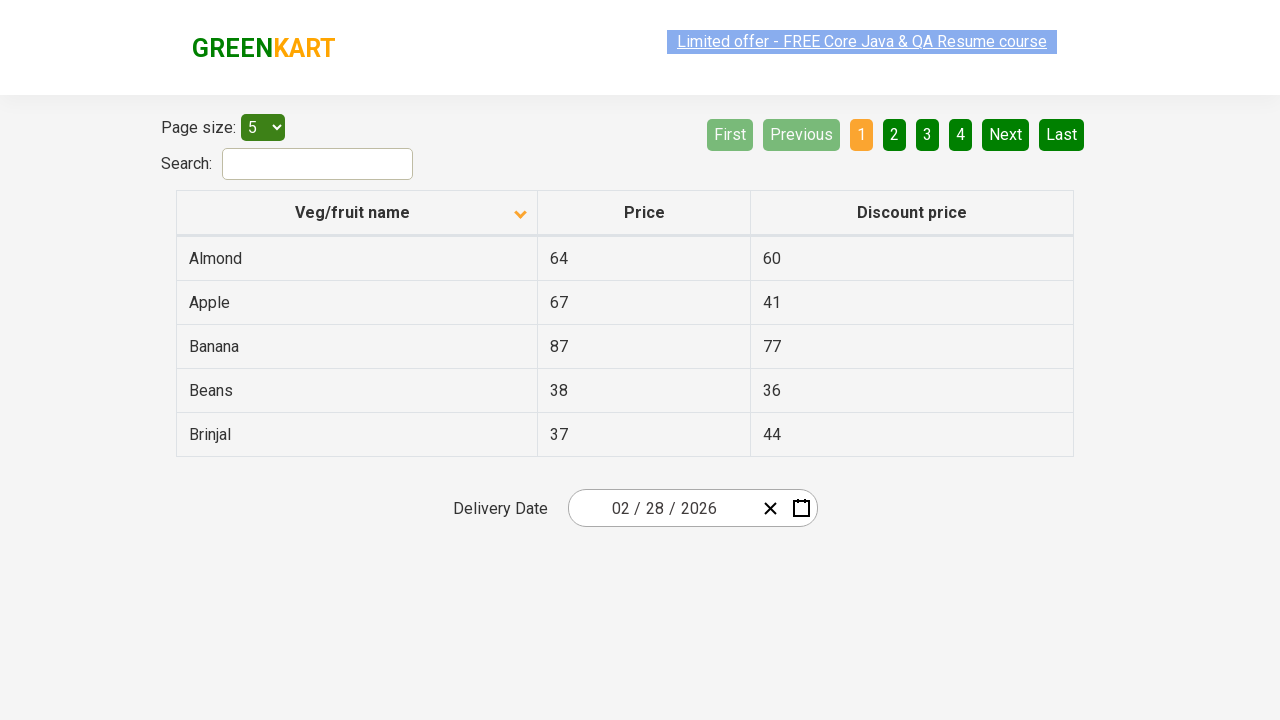

Verified that table data is sorted alphabetically after clicking column header - assertion passed
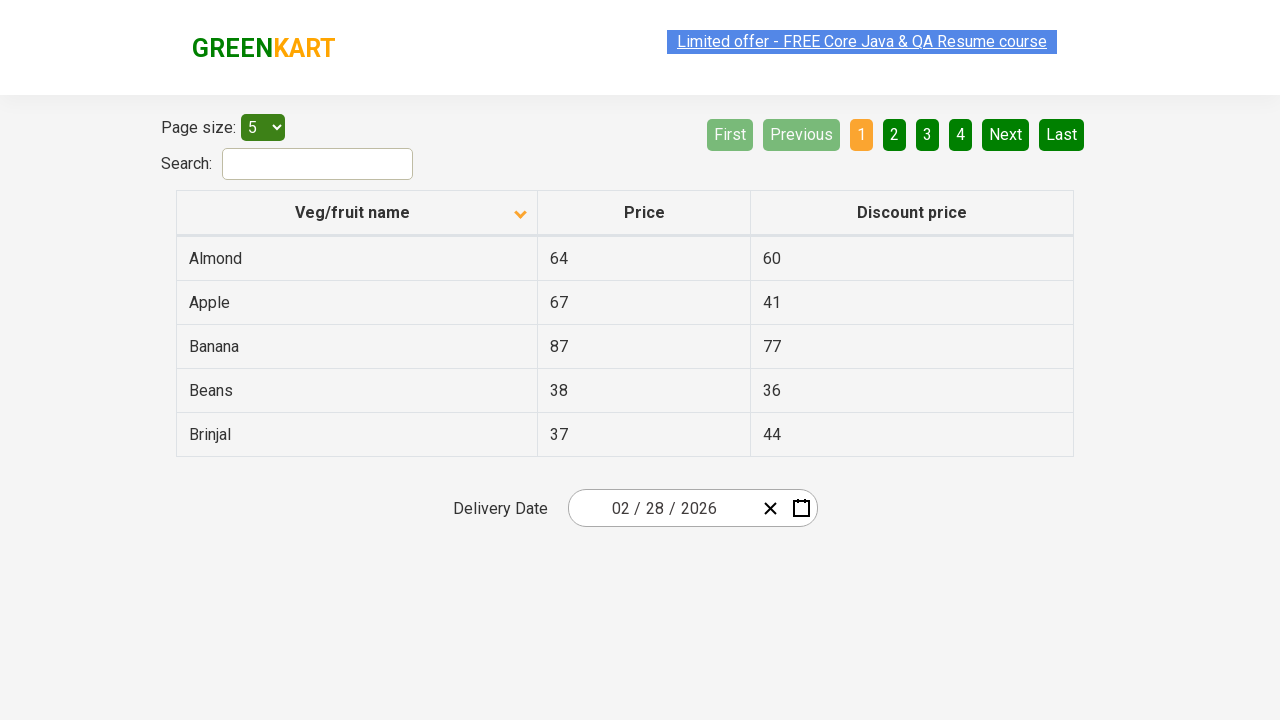

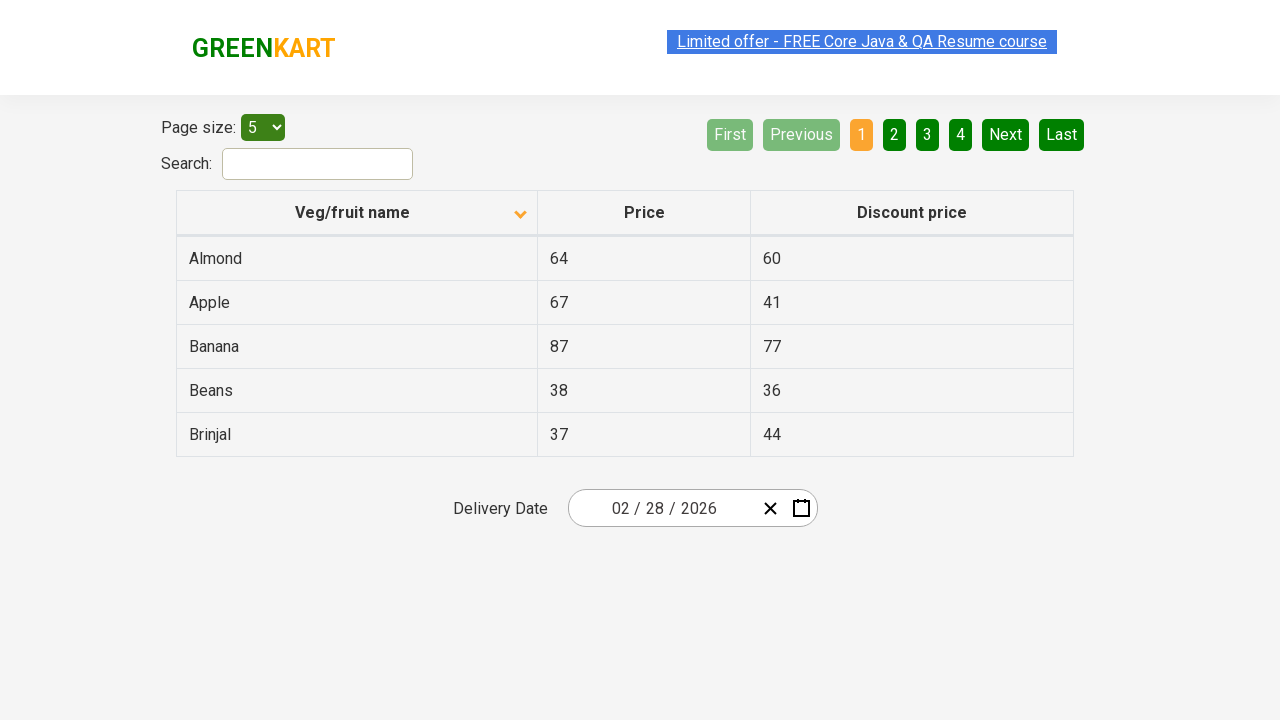